Tests percentage calculation with positive decimal numbers by navigating to the percent calculator and calculating 7.5% of 30

Starting URL: http://www.calculator.net/

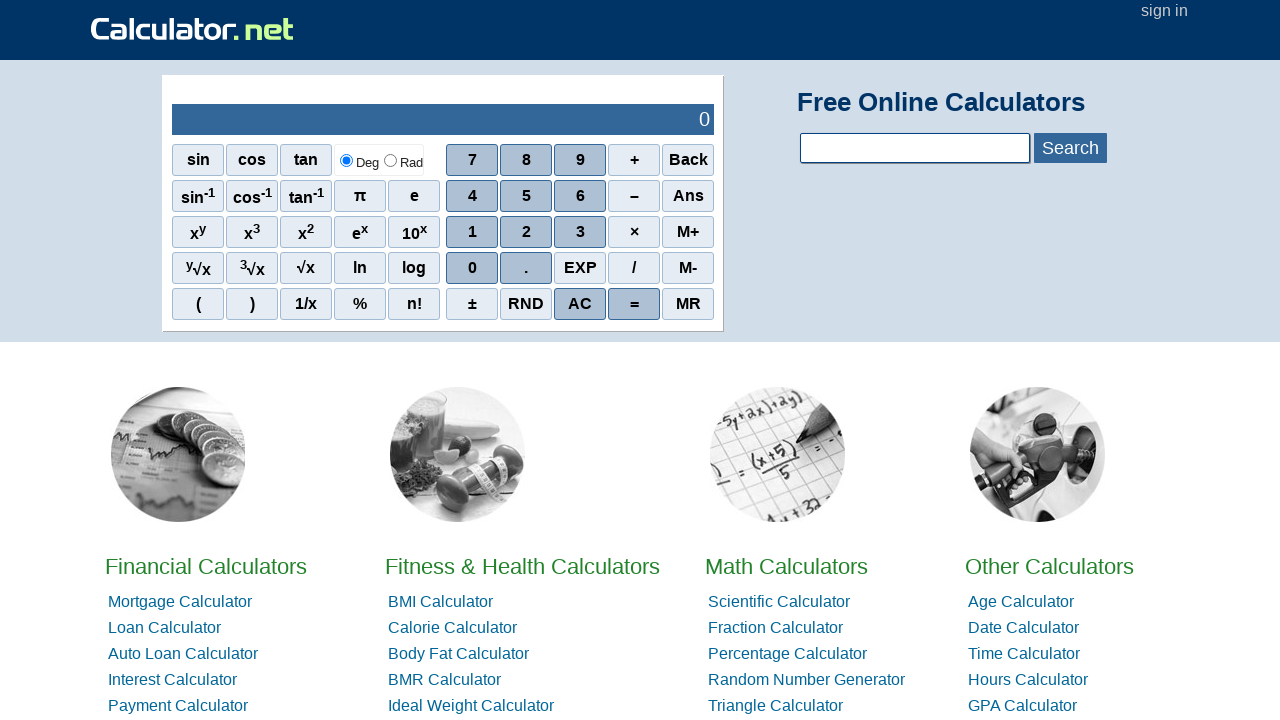

Clicked on Math Calculators at (786, 566) on xpath=.//*[@id='homelistwrap']/div[3]/div[2]/a
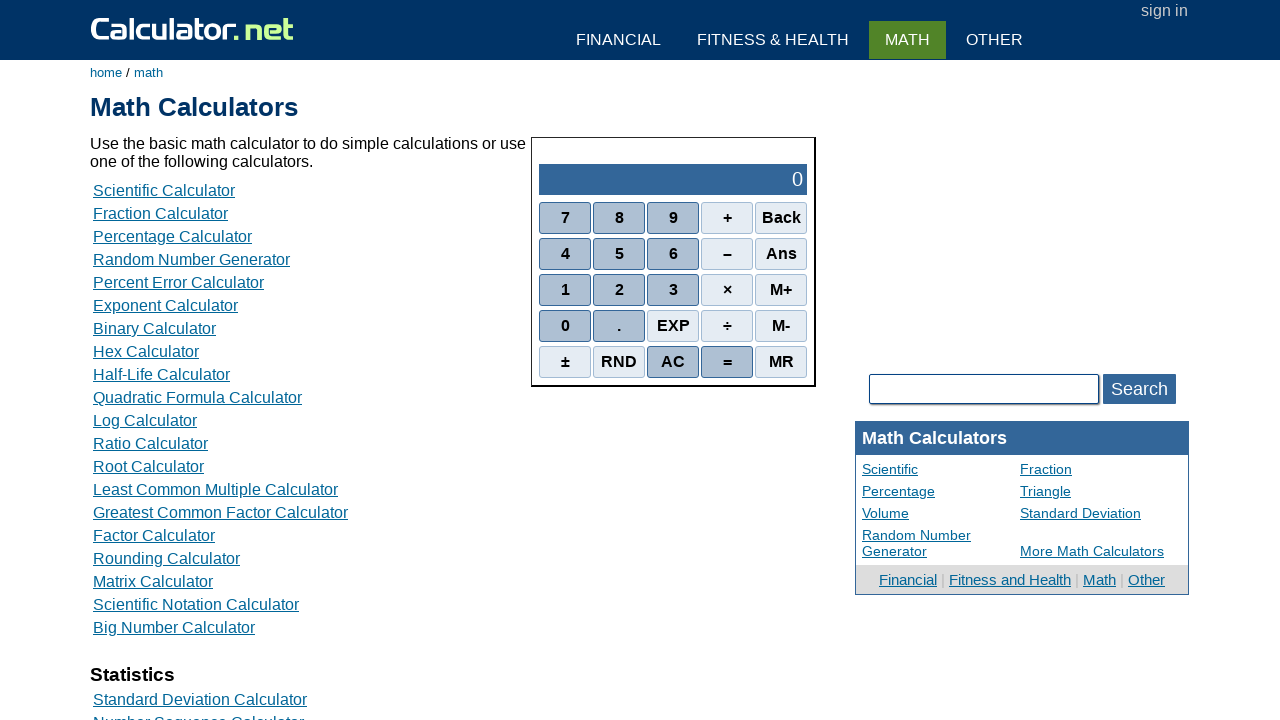

Clicked on Percent Calculator at (172, 236) on xpath=.//*[@id='content']/table[2]/tbody/tr/td/div[3]/a
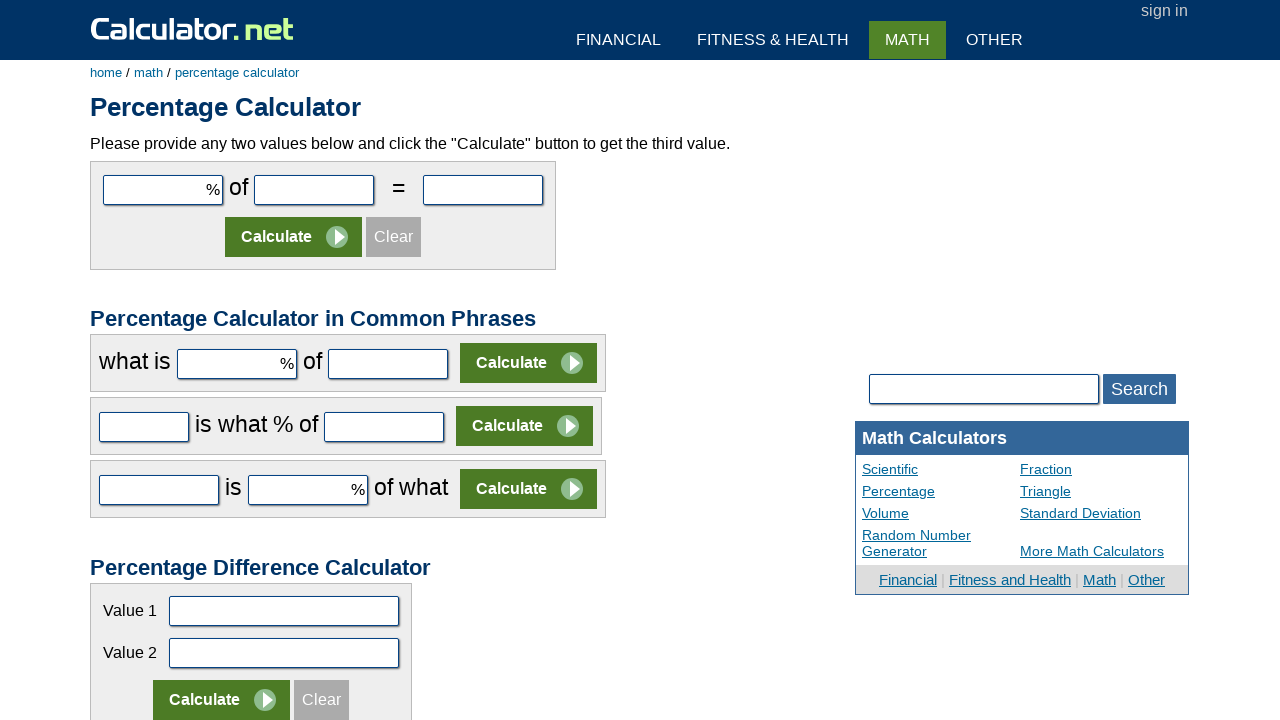

Entered 7.5 as the percentage value on #cpar1
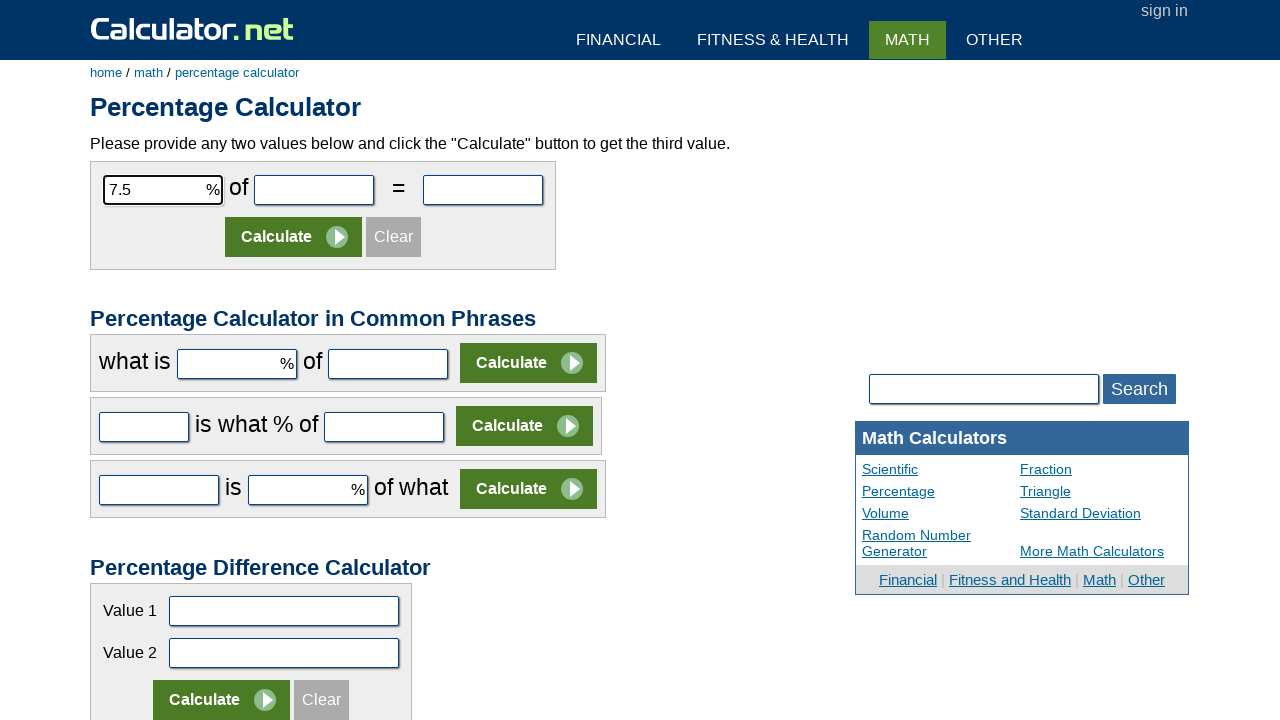

Entered 30 as the base number on #cpar2
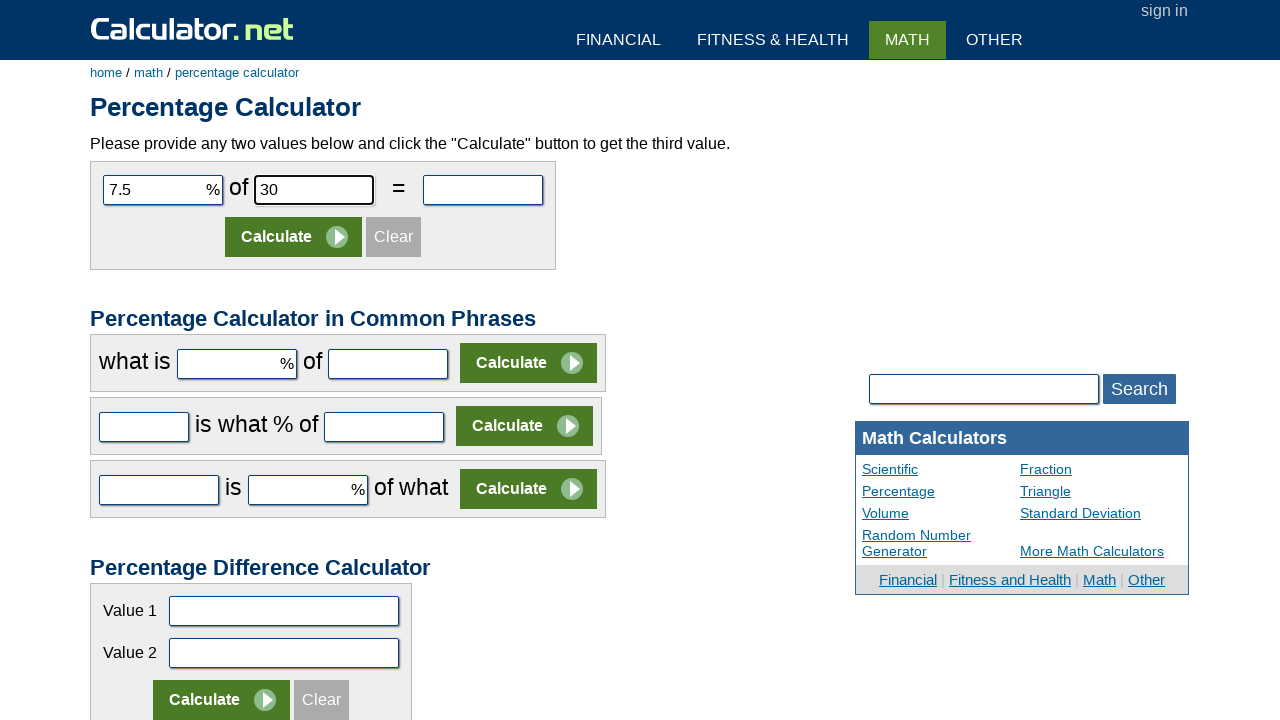

Clicked calculate button to compute 7.5% of 30 at (294, 237) on xpath=.//*[@id='content']/form[1]/table/tbody/tr[2]/td/input[2]
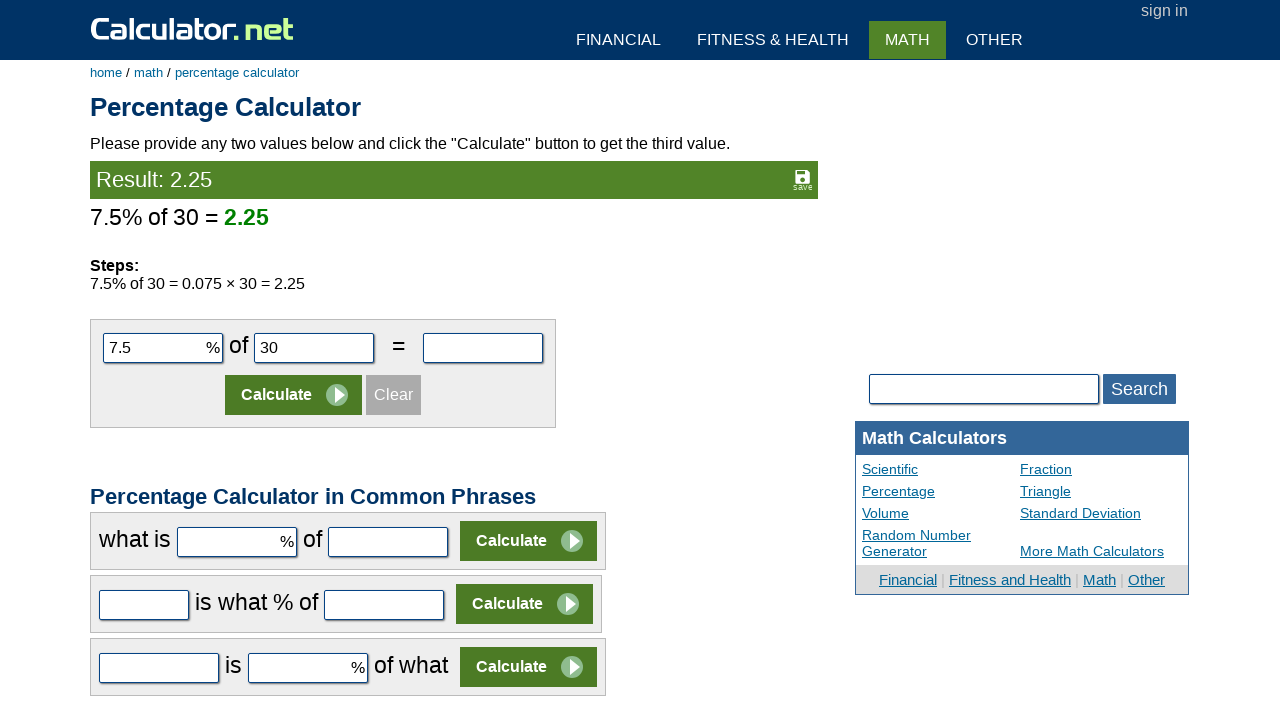

Verified calculation result is displayed
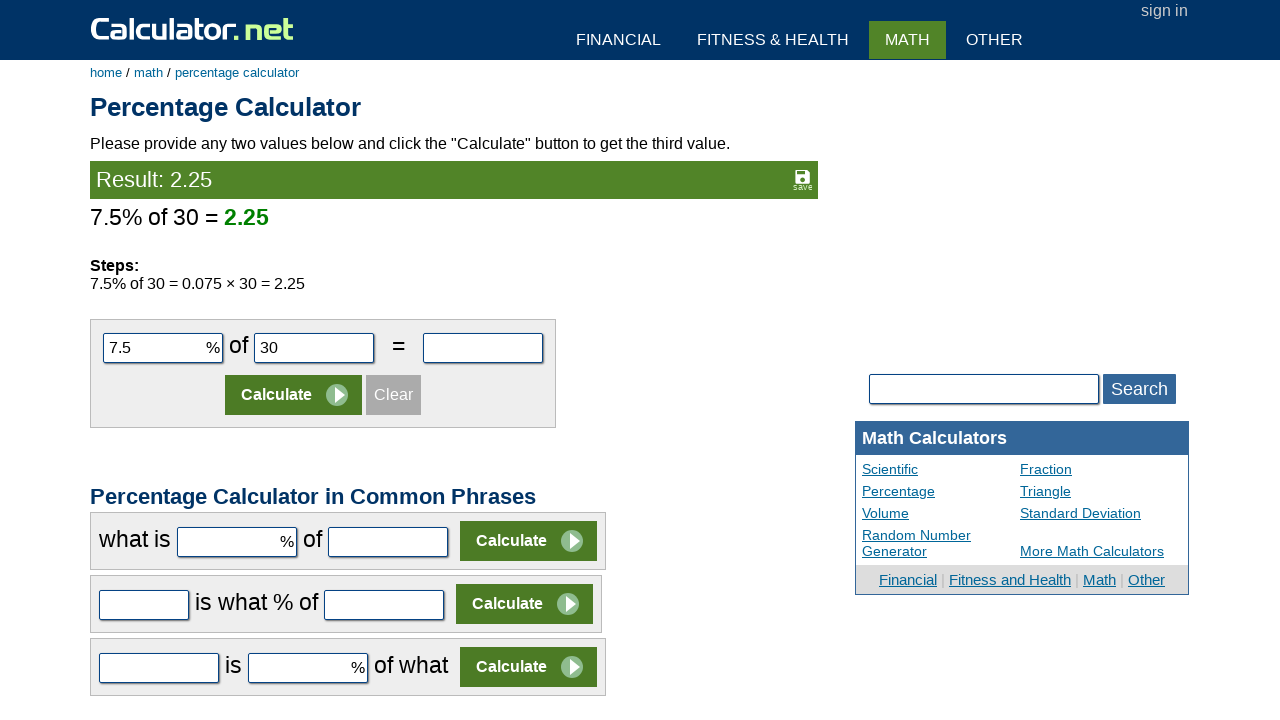

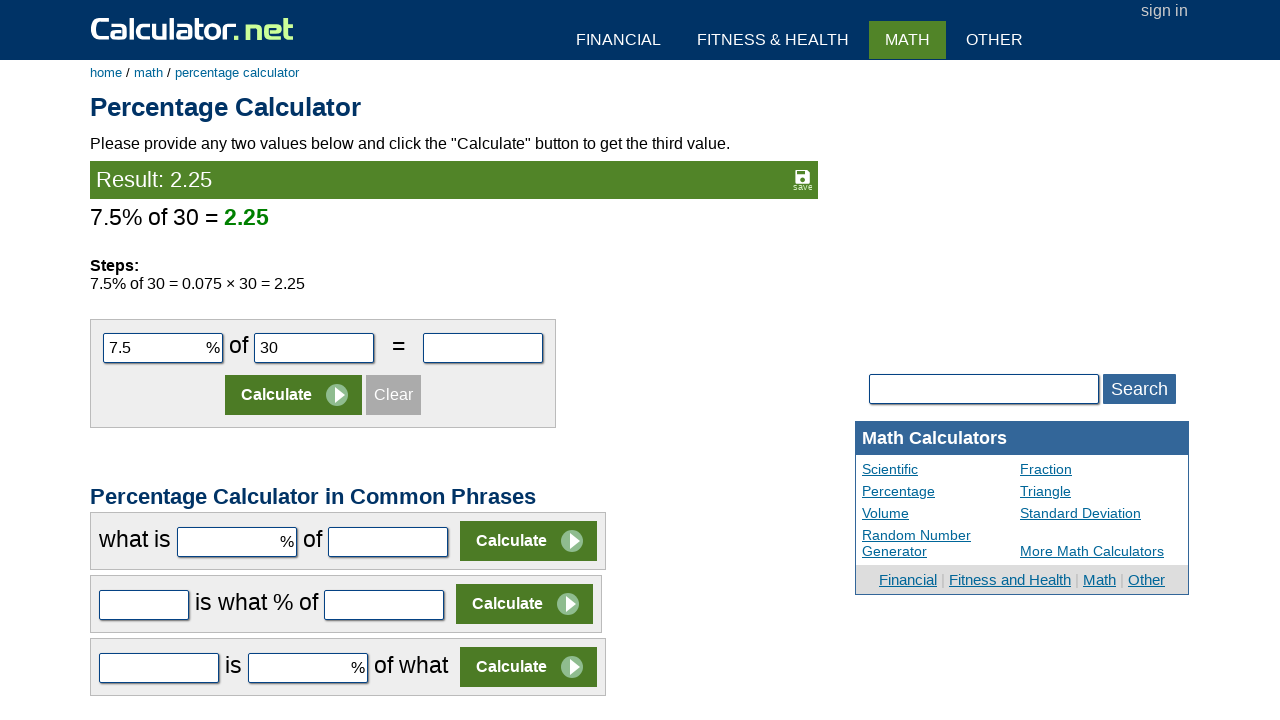